Tests alert handling functionality by clicking a button that triggers an alert and then dismissing the alert using the Cancel button

Starting URL: http://testautomationpractice.blogspot.com

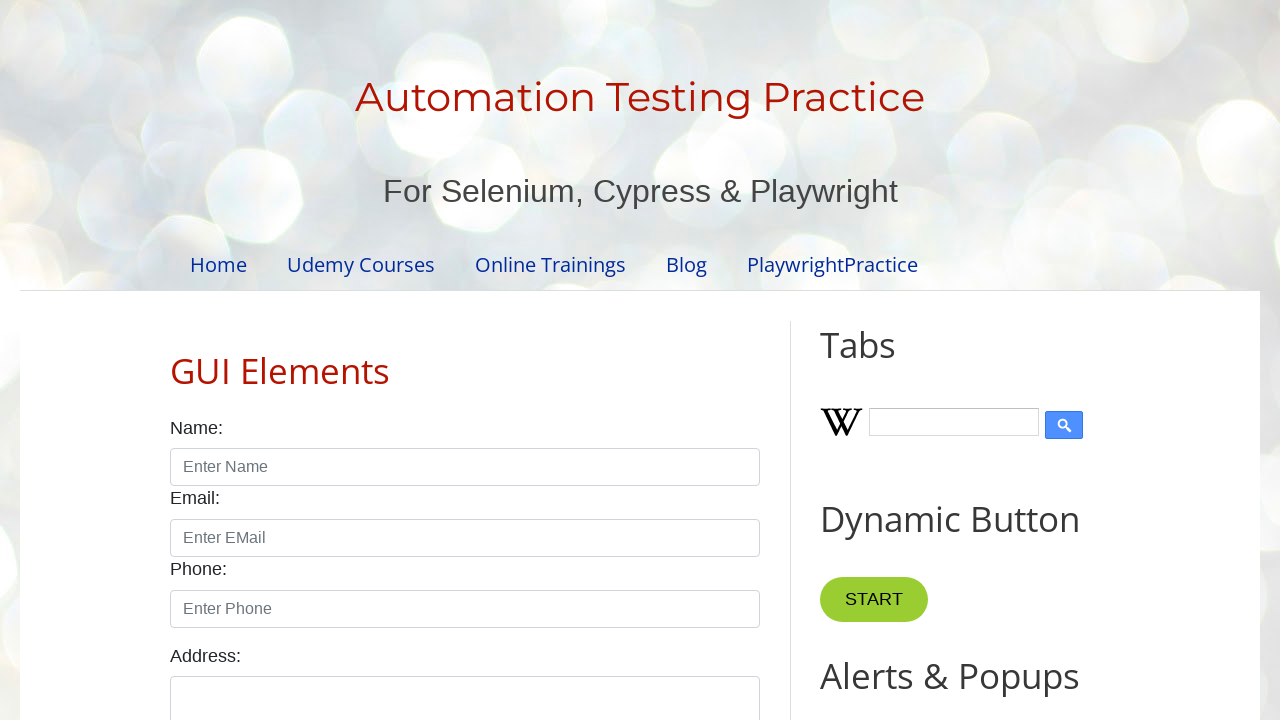

Clicked button that triggers an alert at (888, 361) on xpath=//*[@id='HTML9']/div[1]/button
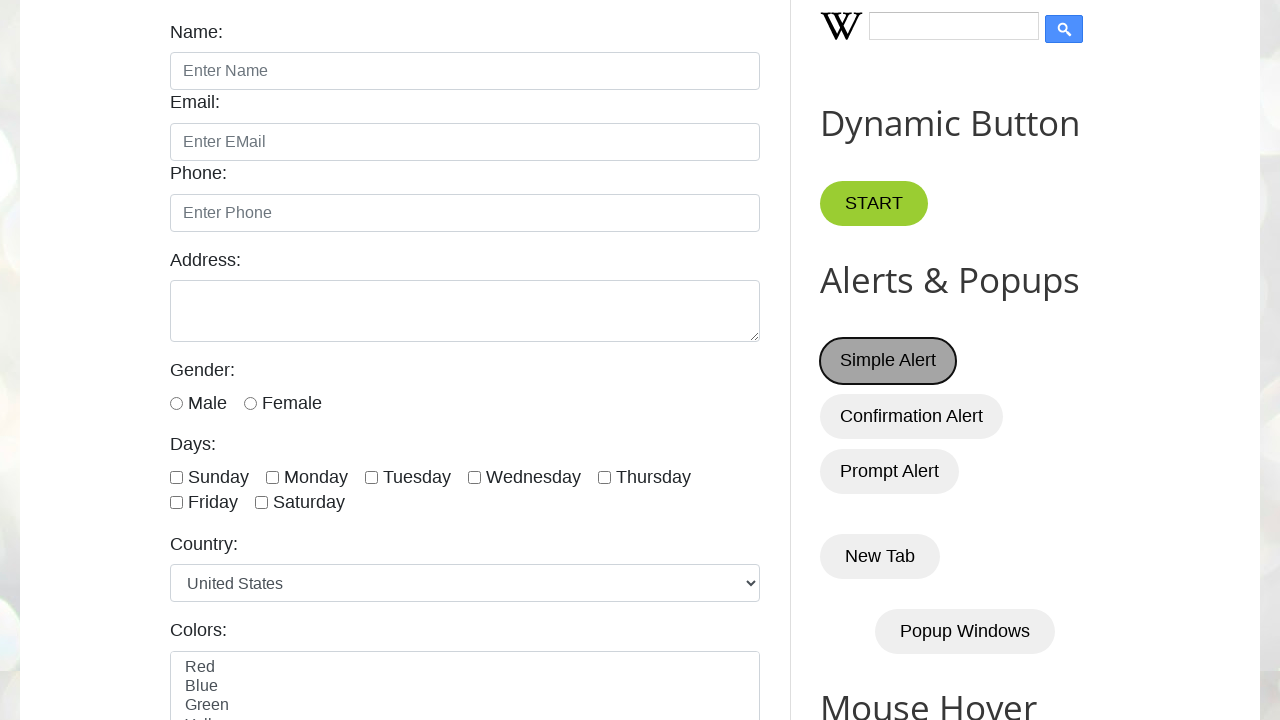

Set up dialog handler to dismiss alerts using Cancel button
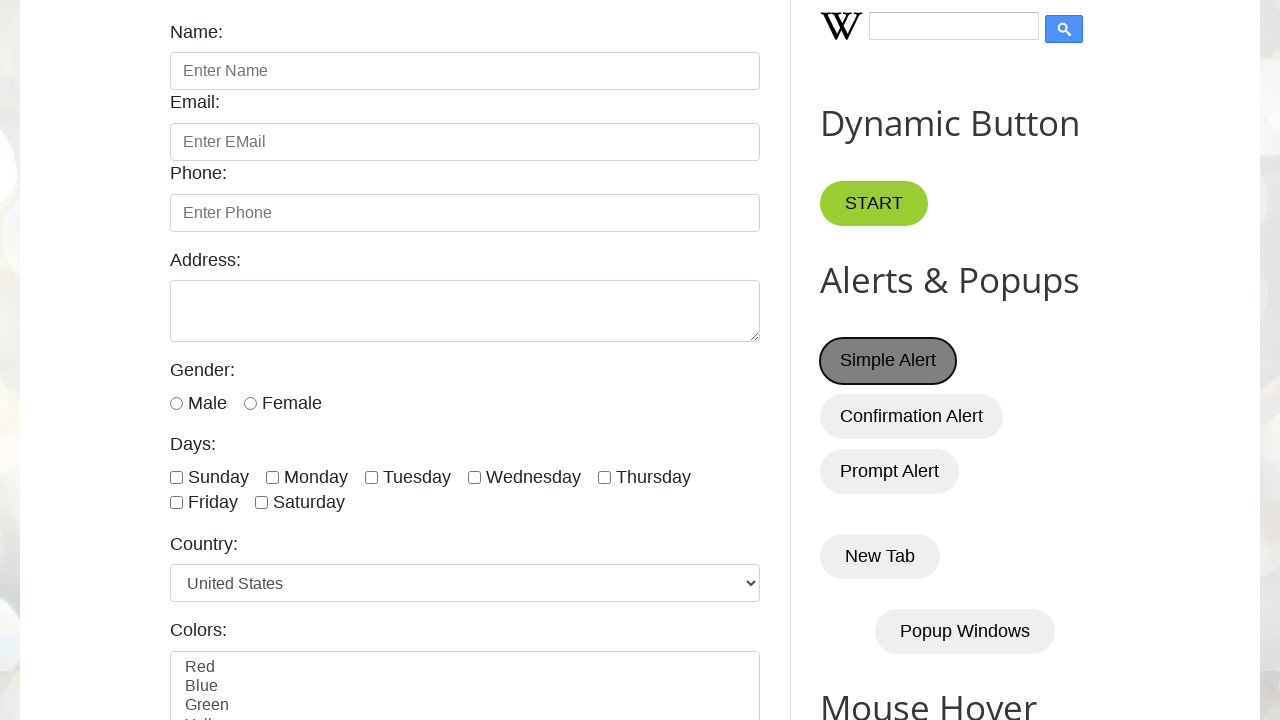

Clicked button again to trigger alert with handler in place at (888, 361) on xpath=//*[@id='HTML9']/div[1]/button
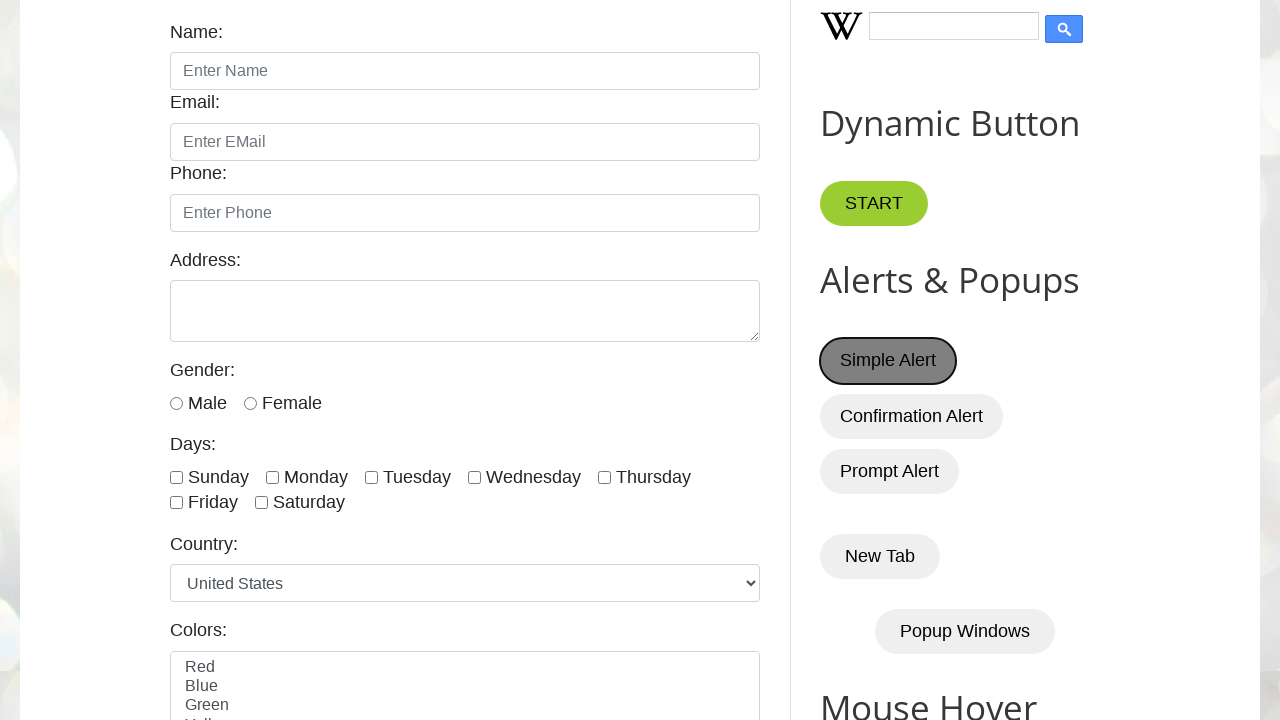

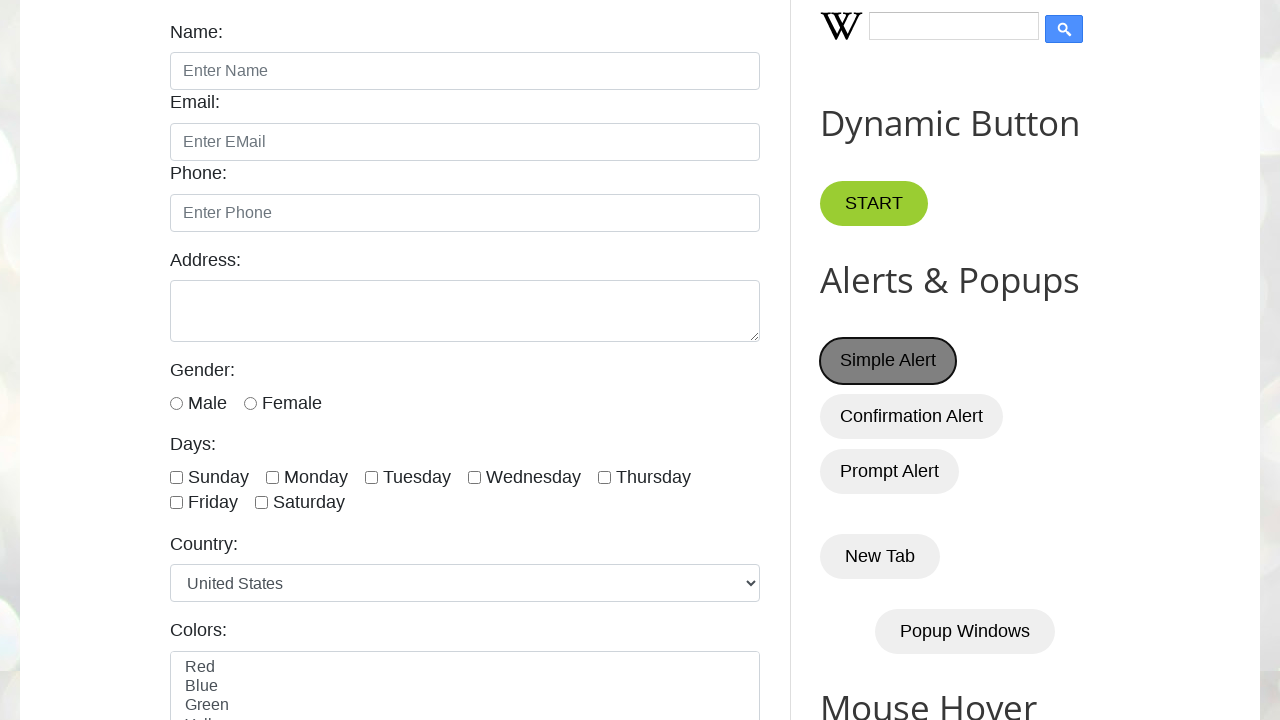